Tests form interaction on a practice page by clicking a checkbox, selecting the checkbox label text from a dropdown, entering it into a text field, triggering an alert, and verifying the alert message contains the expected text.

Starting URL: http://qaclickacademy.com/practice.php

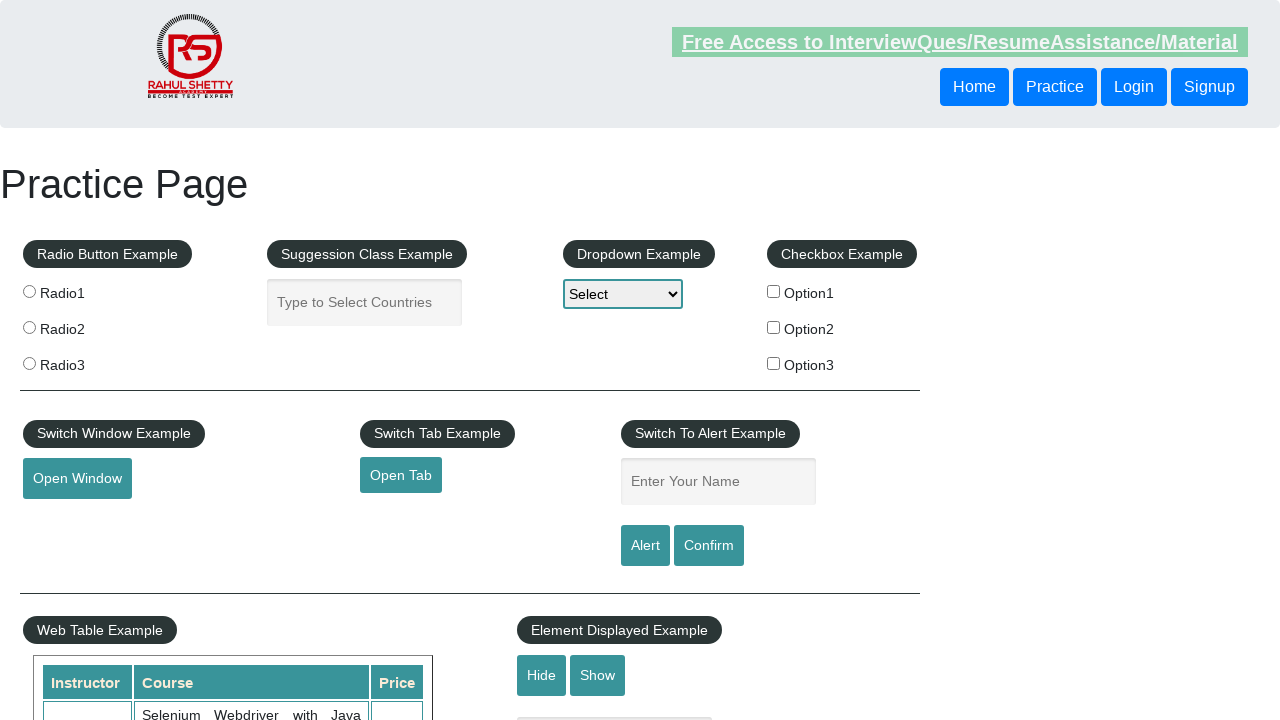

Clicked the second checkbox (Option2) at (774, 327) on xpath=//*[@id='checkbox-example']/fieldset/label[2]/input
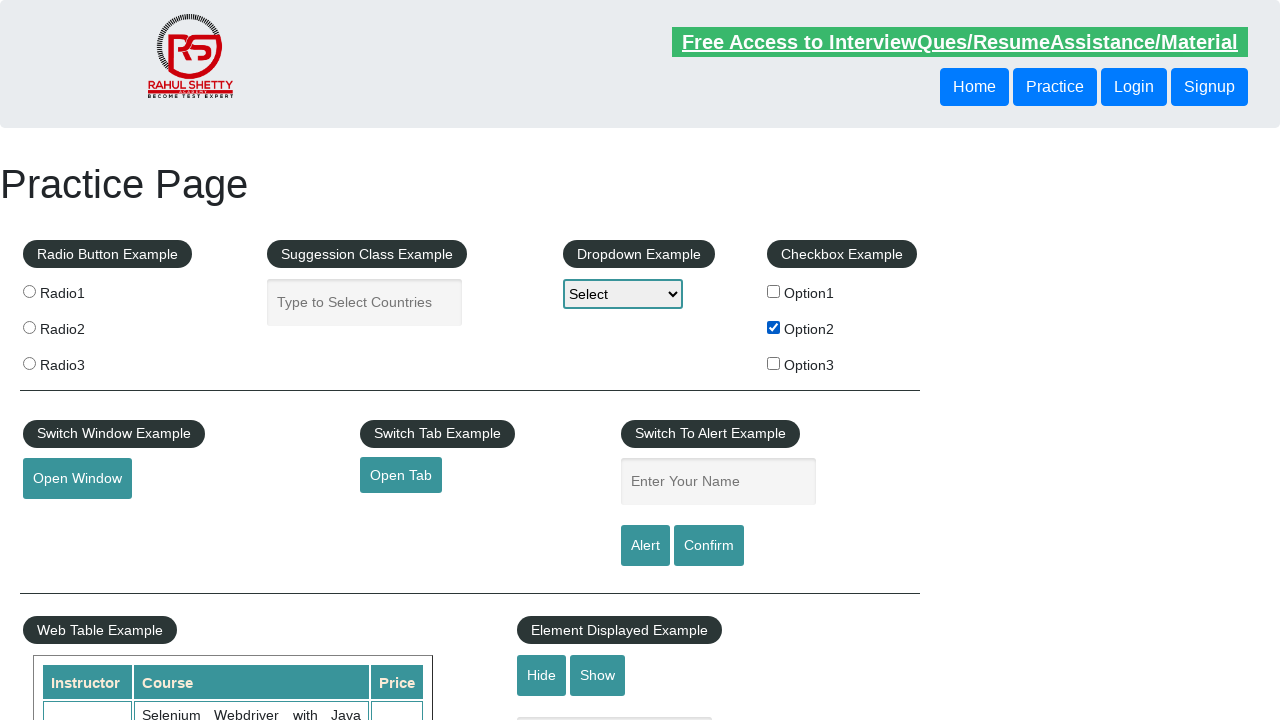

Retrieved checkbox label text: 'Option2'
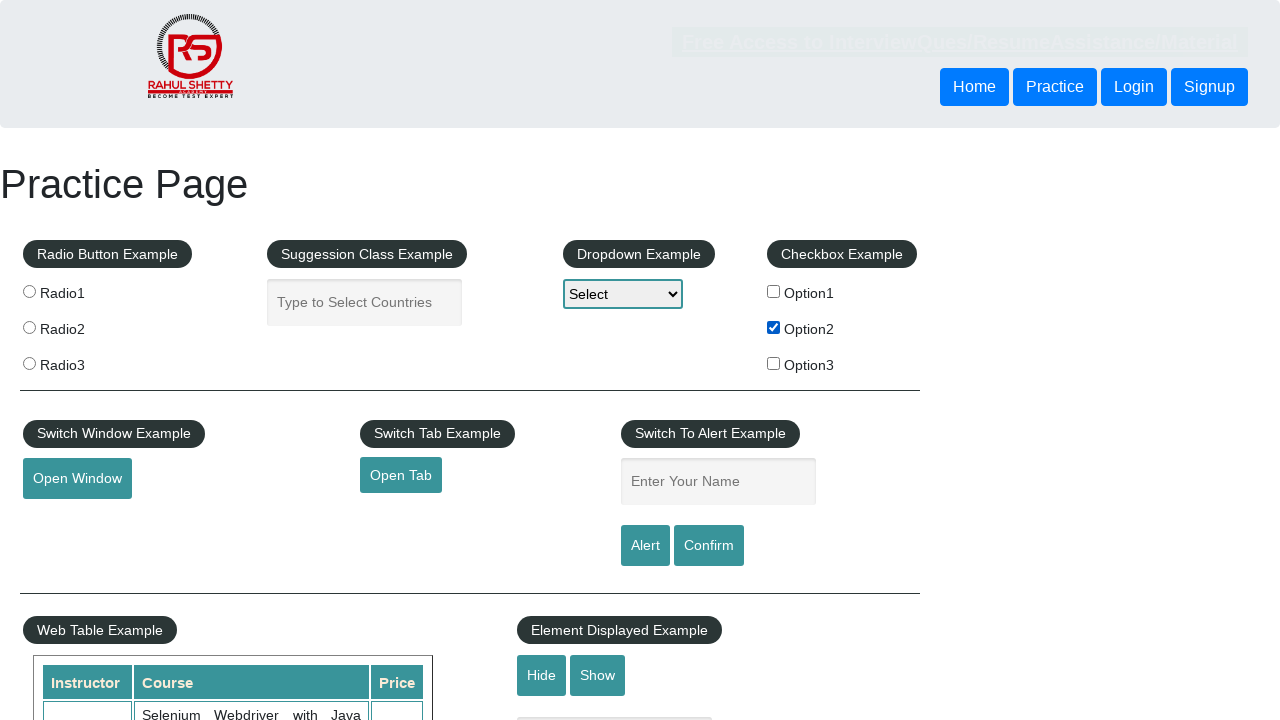

Selected 'Option2' from dropdown on #dropdown-class-example
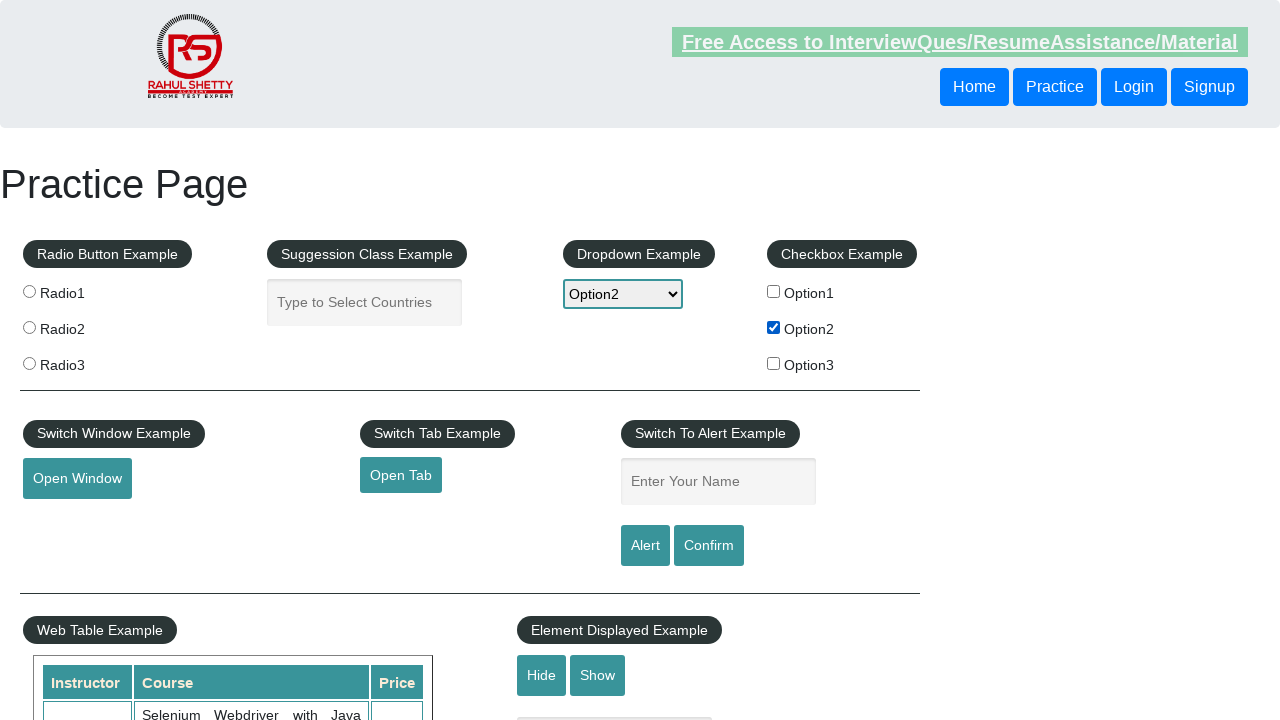

Entered 'Option2' into name field on input[name='enter-name']
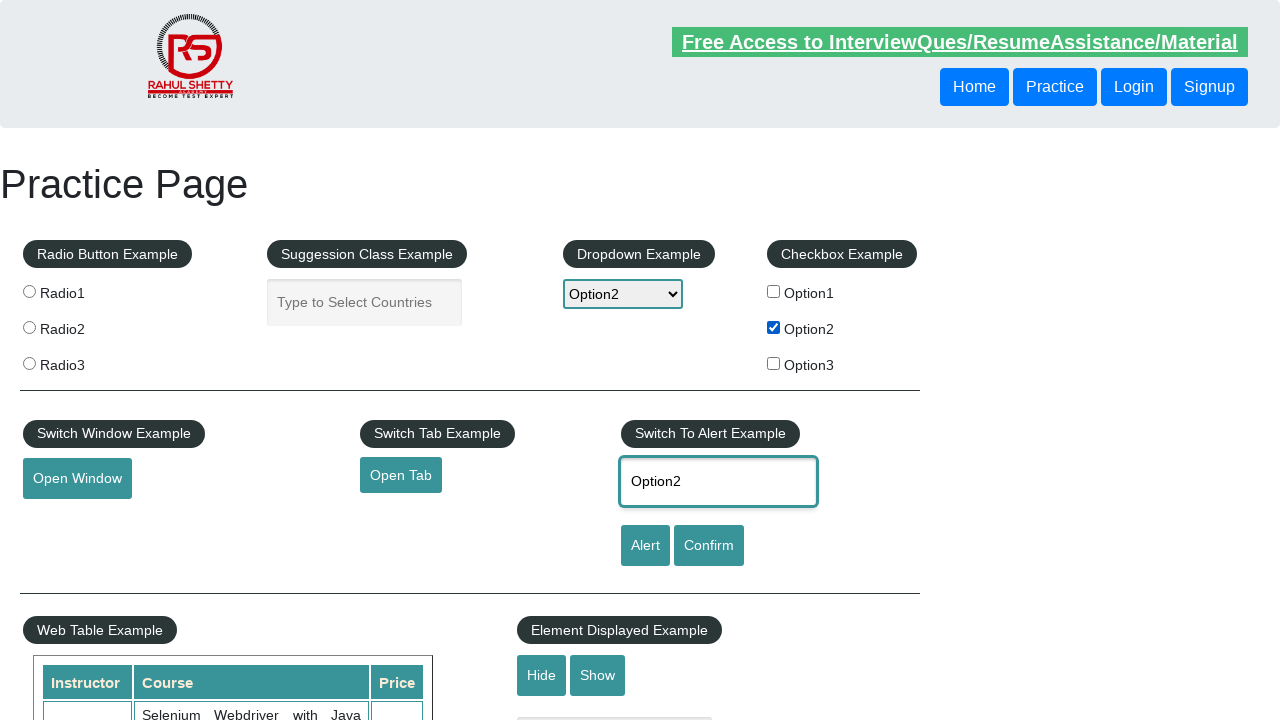

Clicked alert button at (645, 546) on #alertbtn
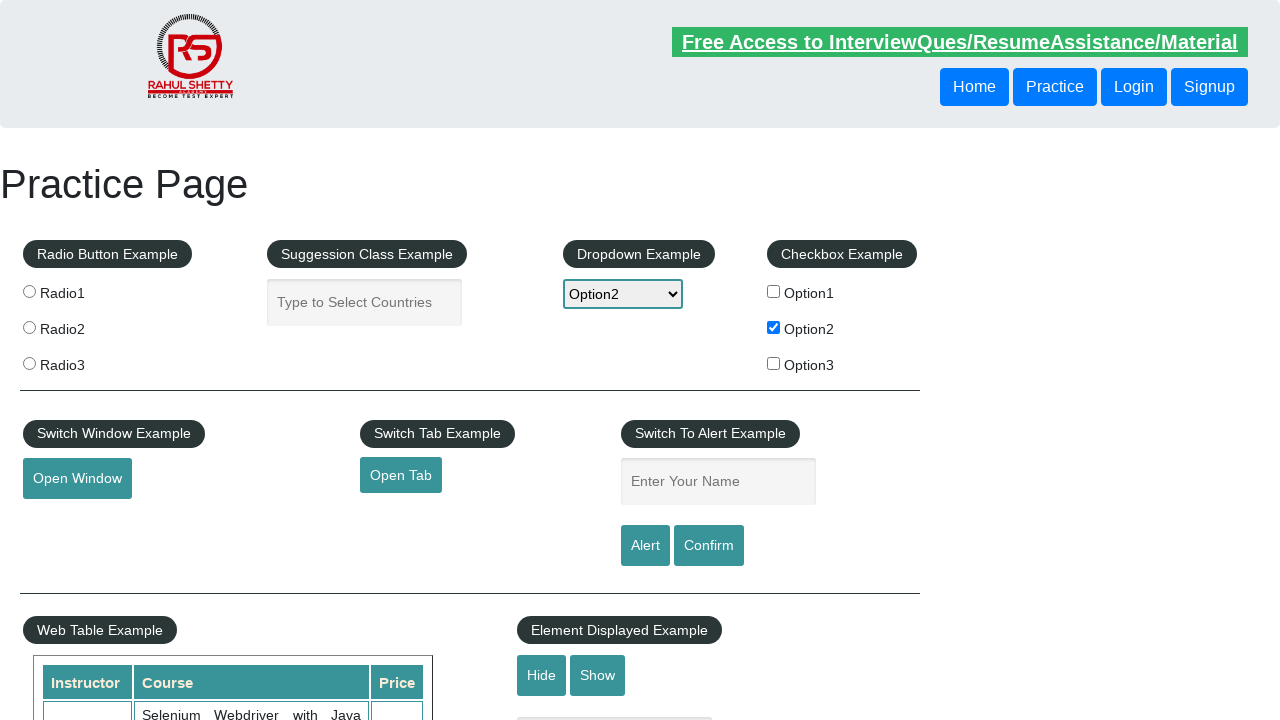

Re-clicked alert button to trigger dialog handler and verified alert contains expected text at (645, 546) on #alertbtn
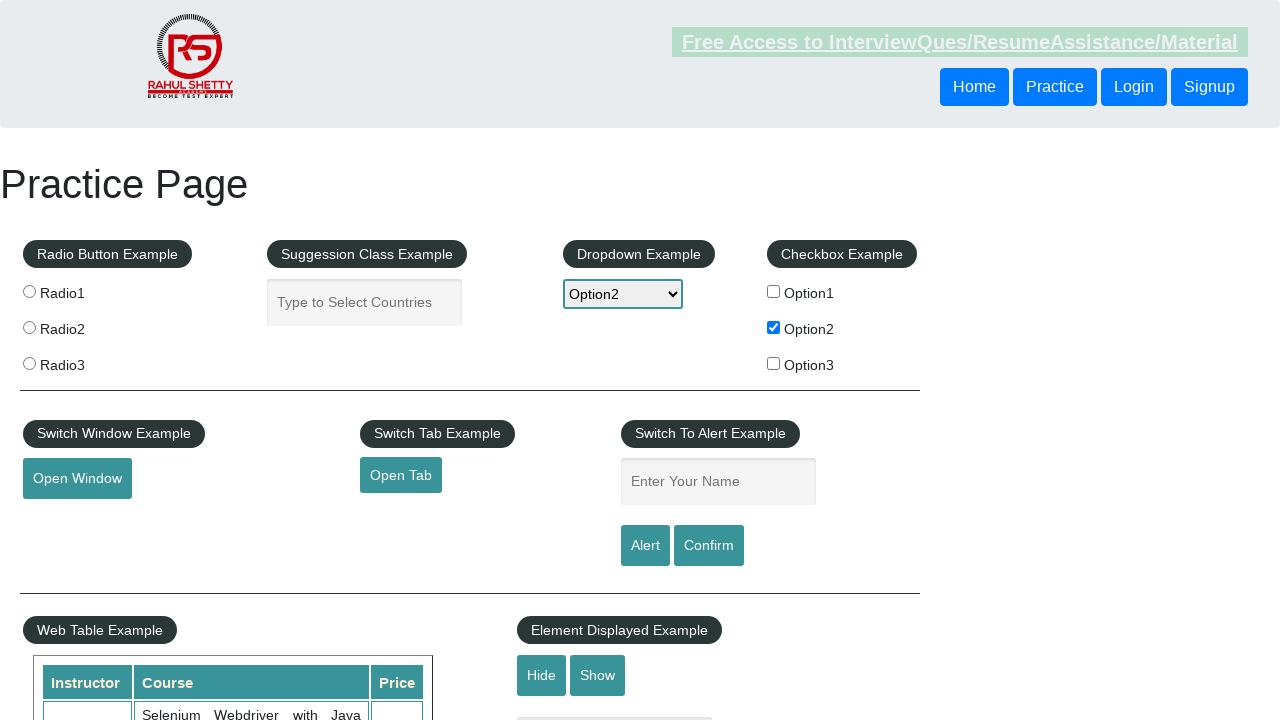

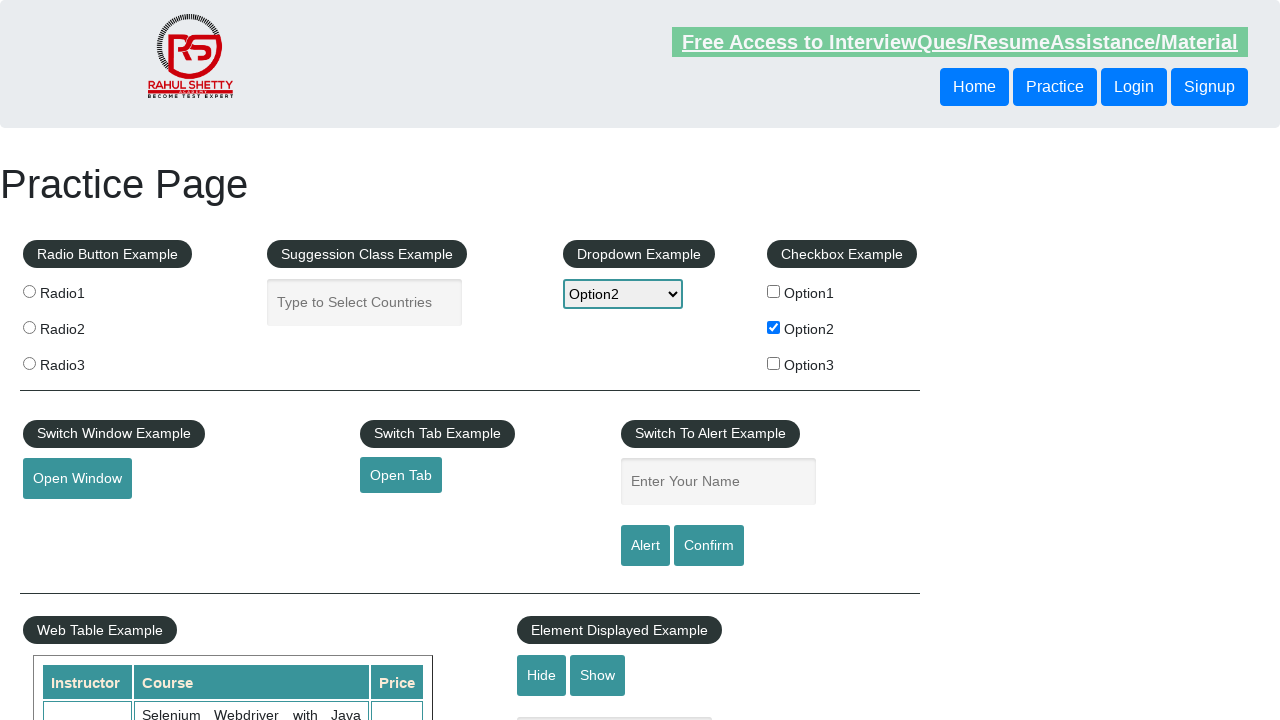